Navigates to the Demoblaze demo store homepage and verifies that links and product elements are present on the page.

Starting URL: https://www.demoblaze.com/index.html

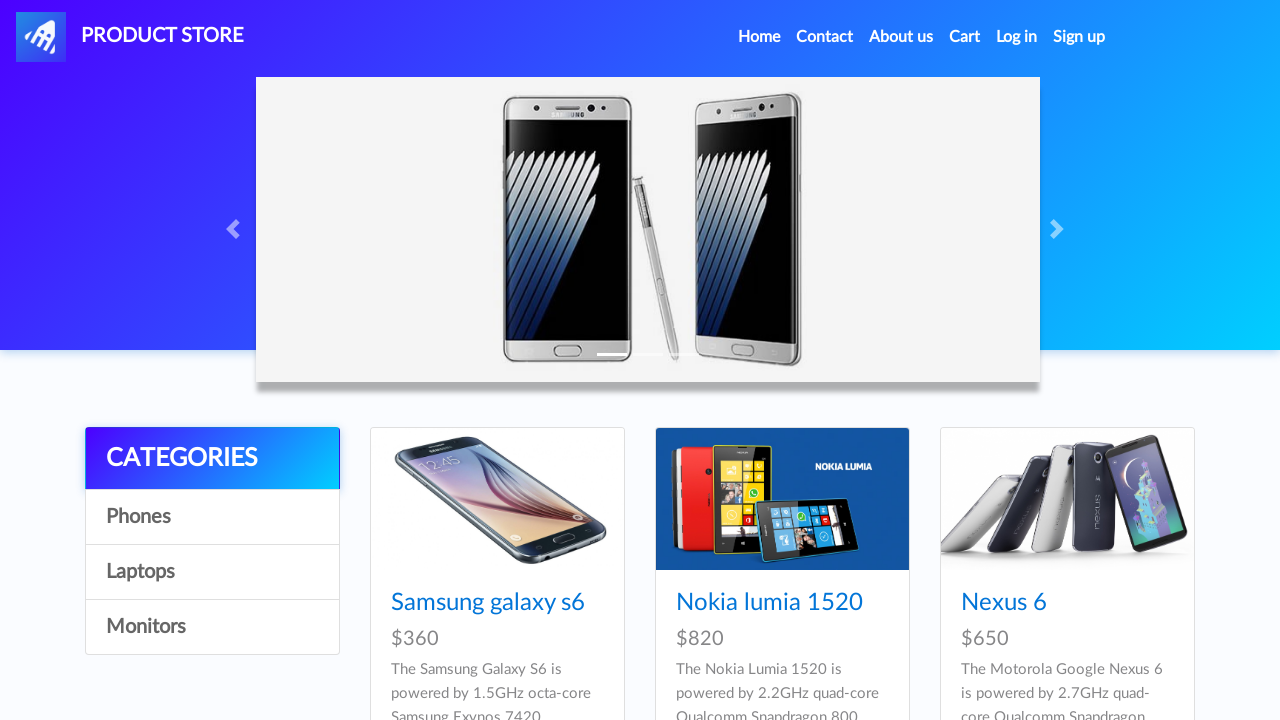

Page loaded and DOM content initialized
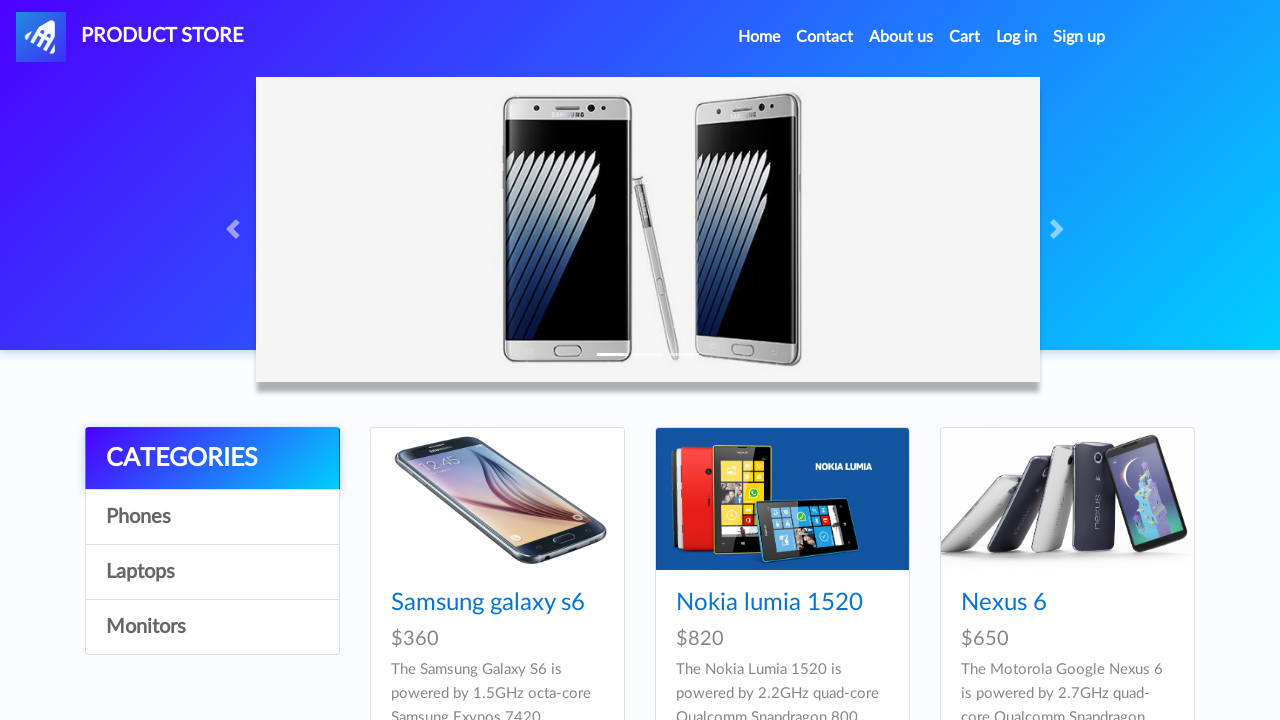

Waited for link elements to be present
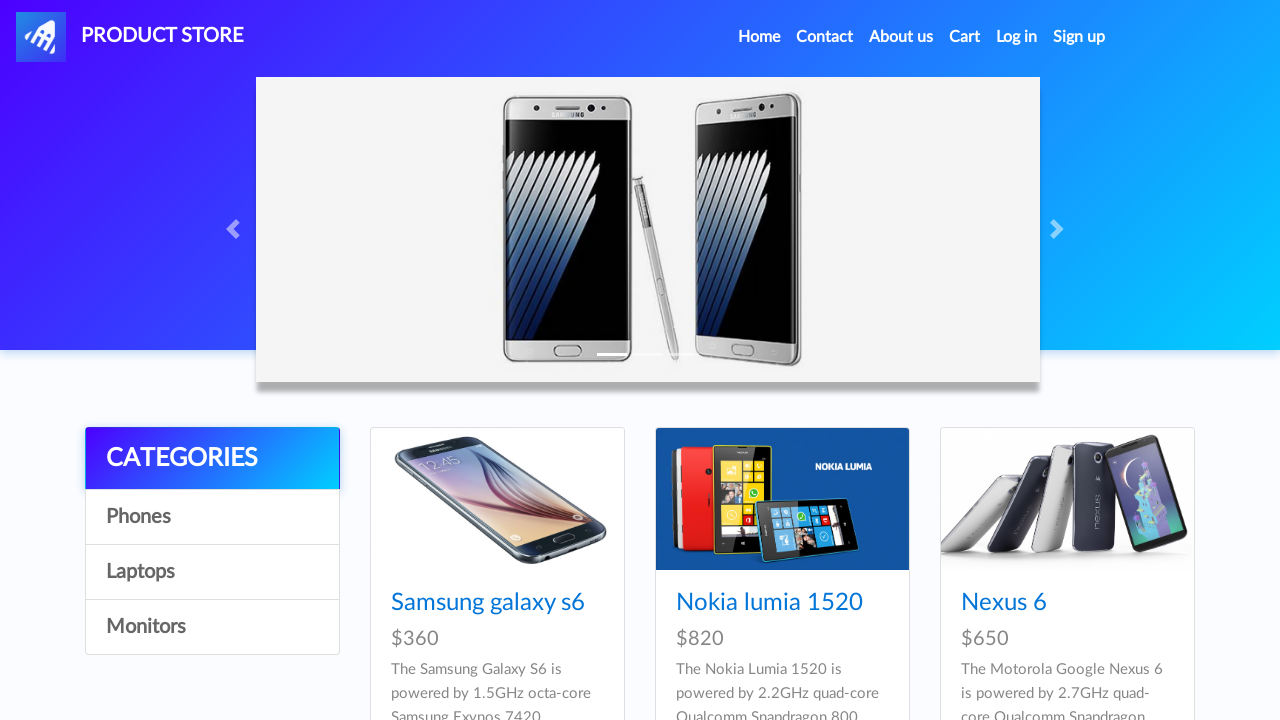

Located 33 link elements on the page
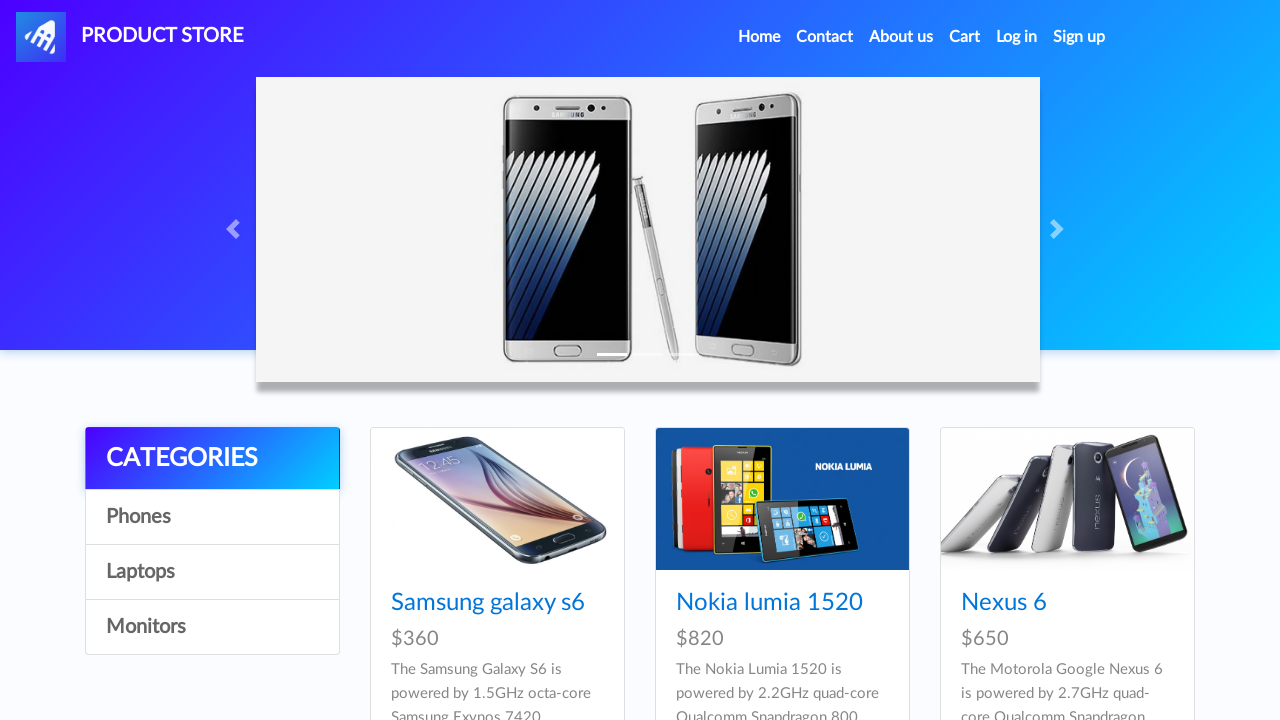

Verified that links are present on the page
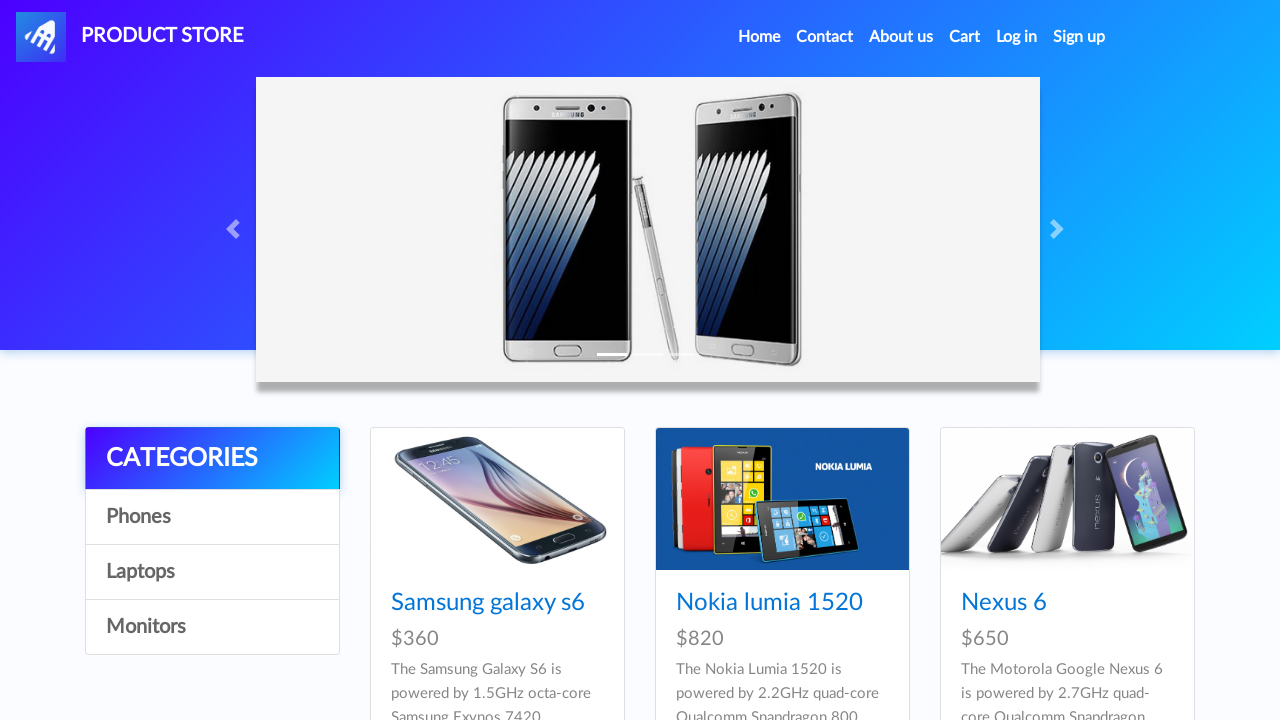

Waited for product elements to be present
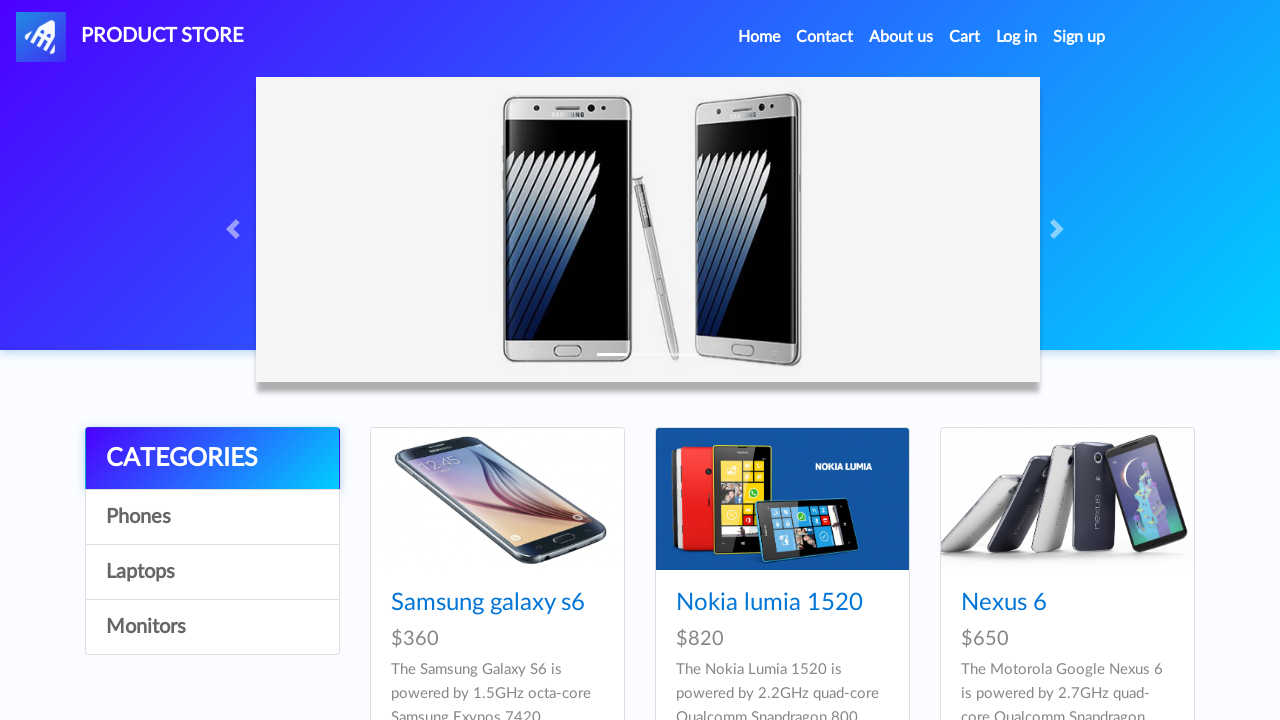

Located 9 product elements on the page
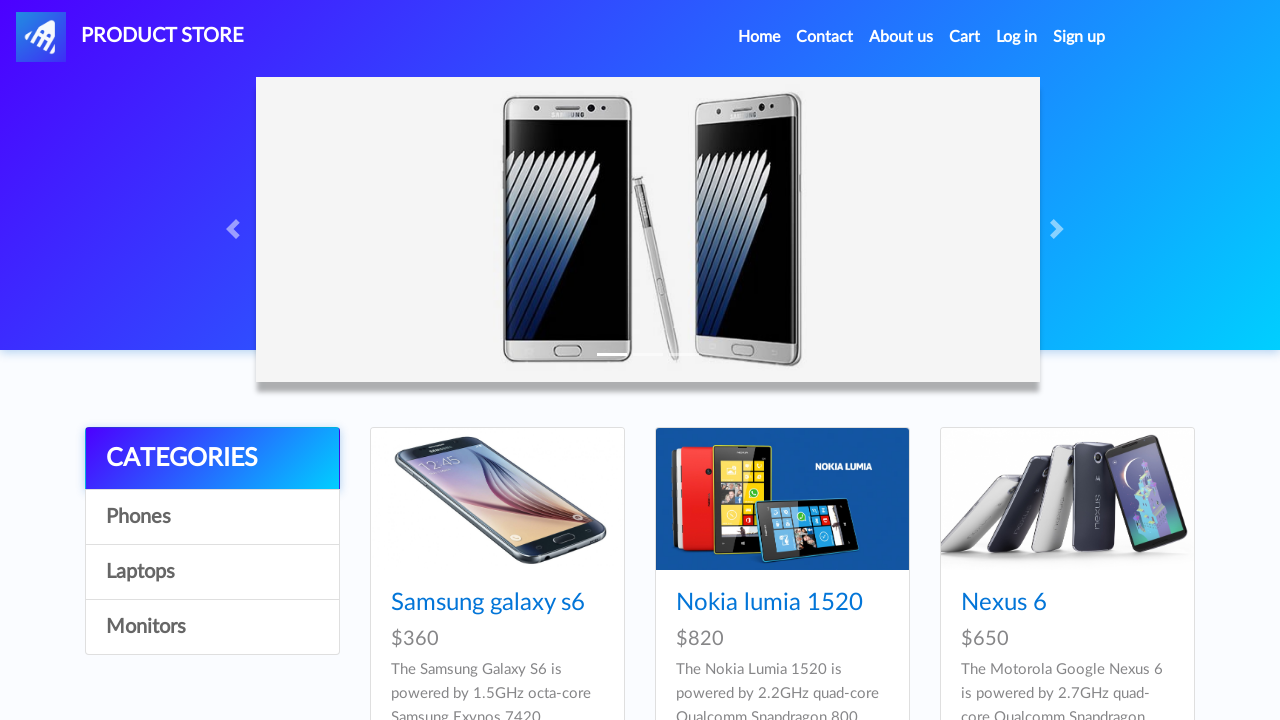

Verified that product elements are present on the page
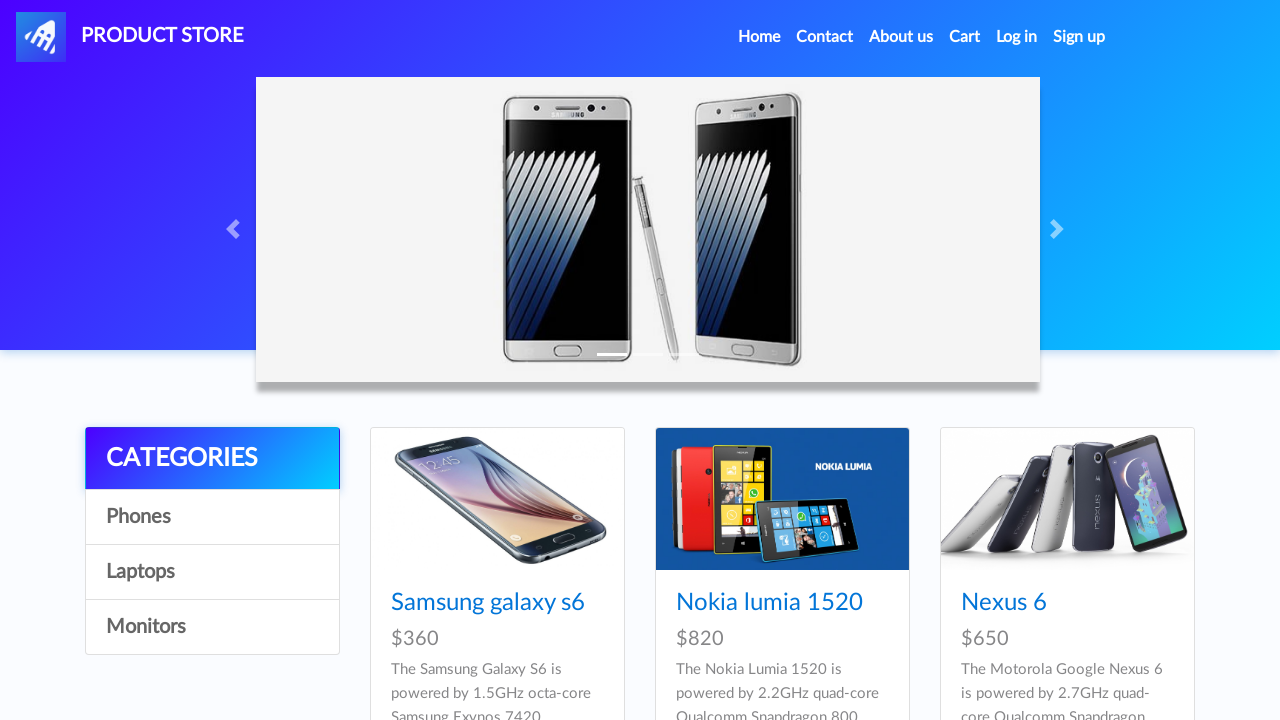

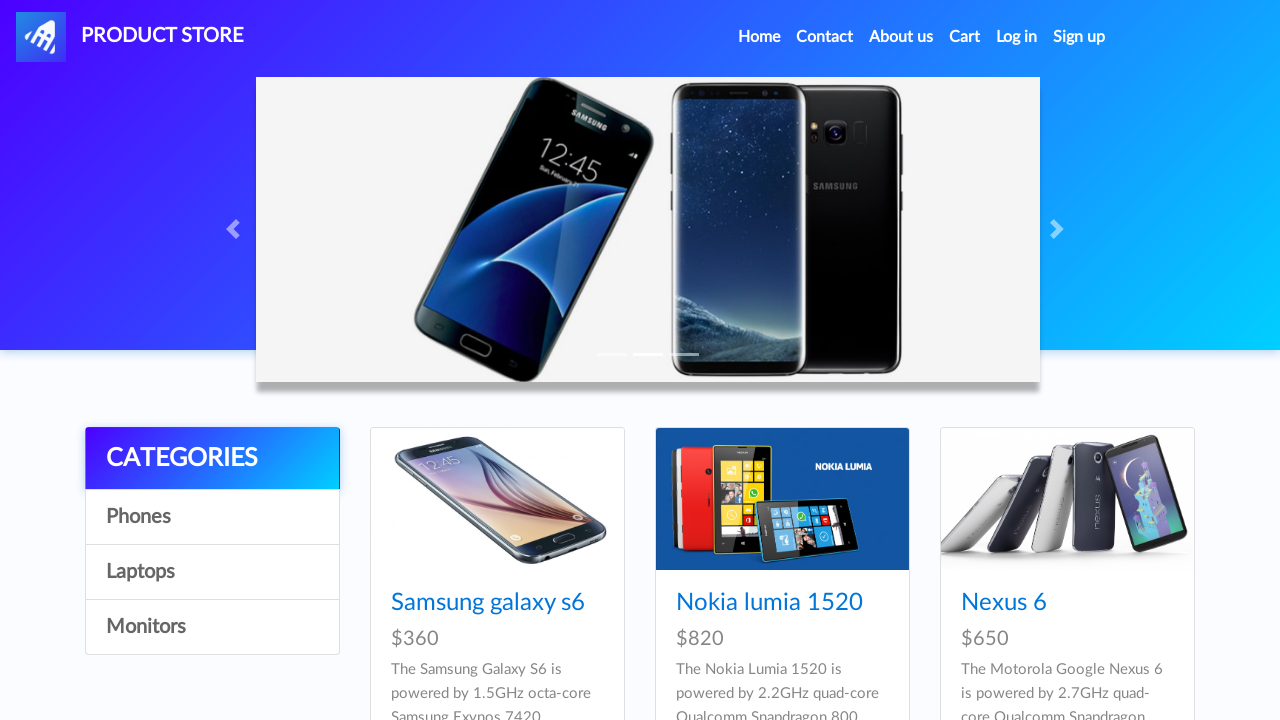